Tests JavaScript alert handling by entering a name, triggering both alert and confirm dialogs, and accepting/dismissing them

Starting URL: https://rahulshettyacademy.com/AutomationPractice/

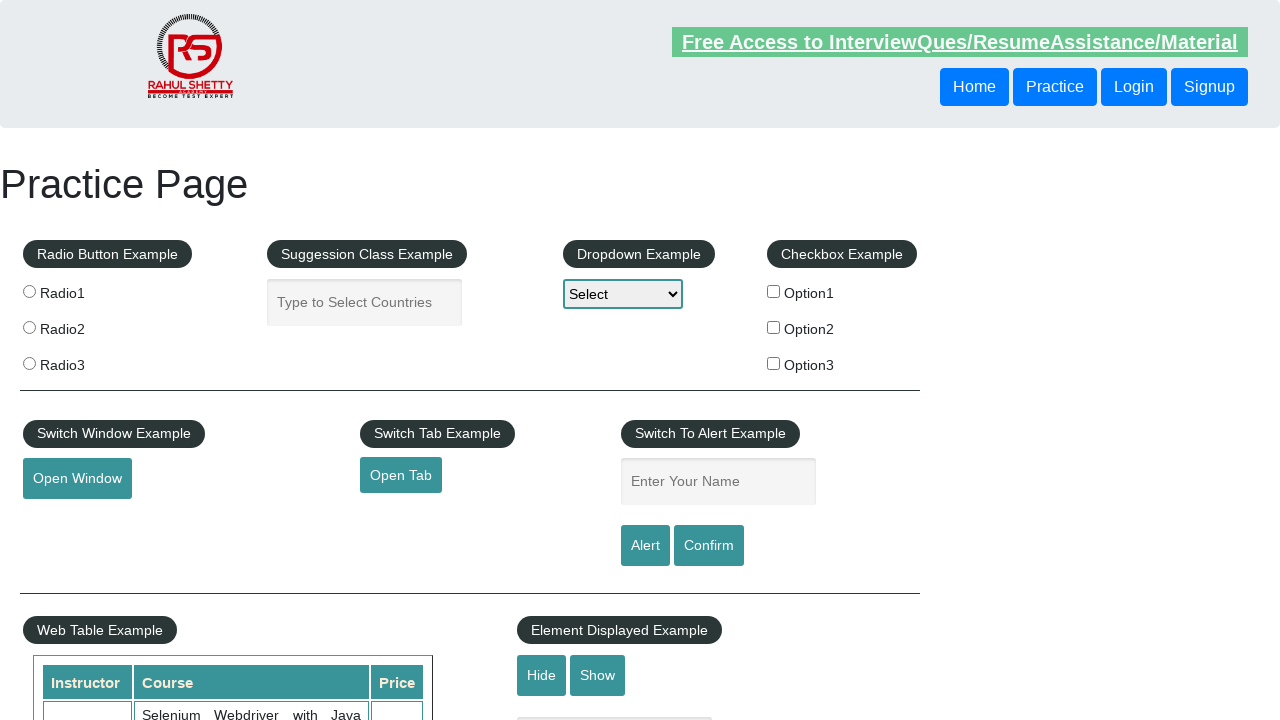

Entered name 'Mahesh' in the name input field on input[id='name']
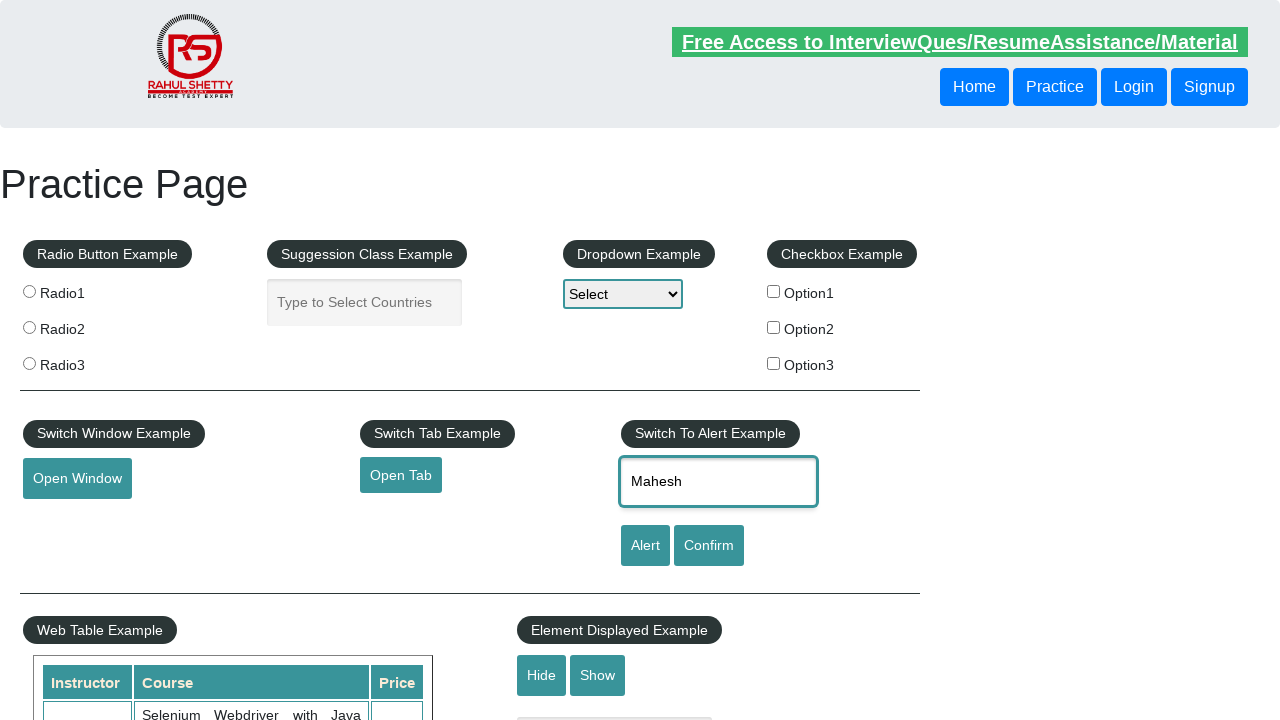

Clicked alert button to trigger alert dialog at (645, 546) on xpath=//input[@id='alertbtn']
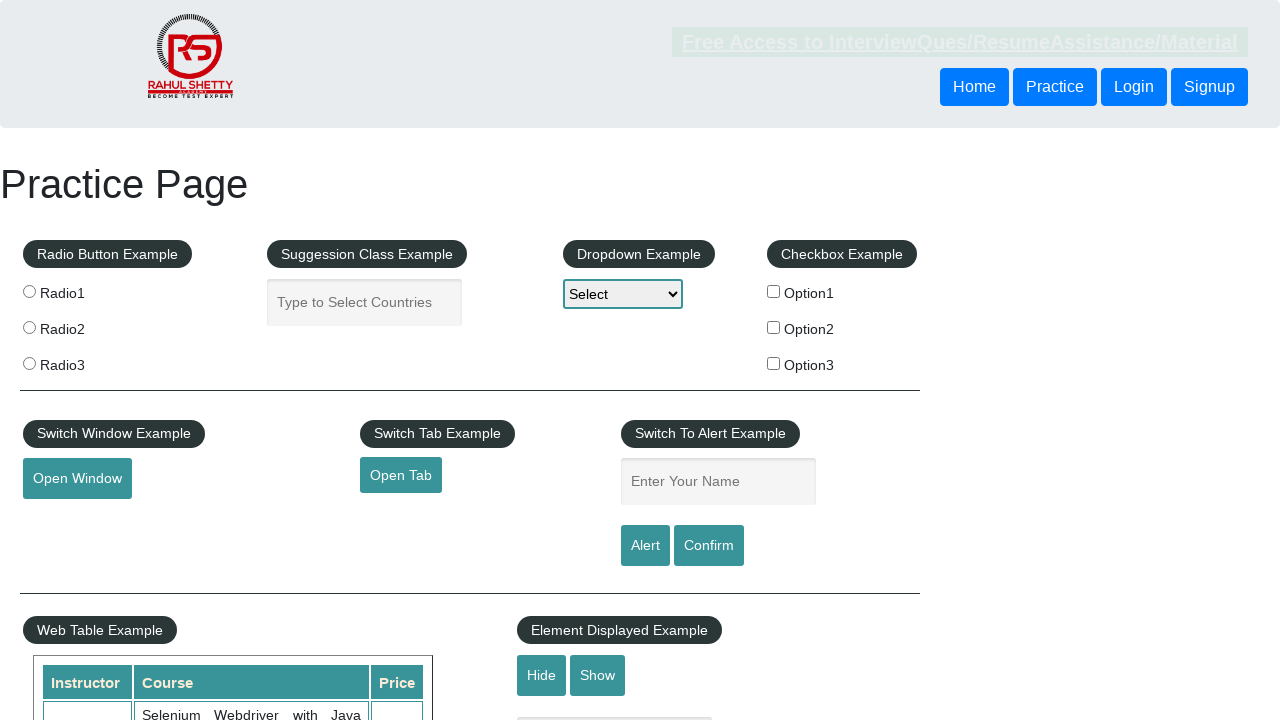

Accepted the alert dialog
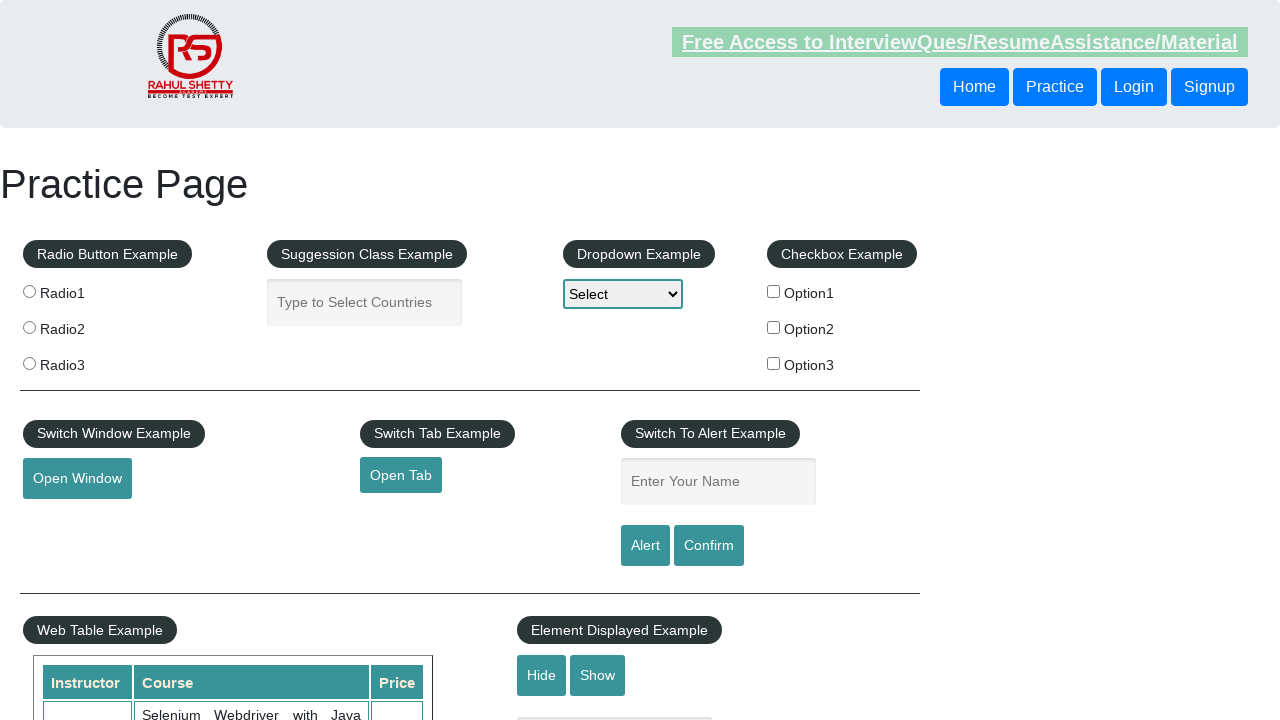

Clicked confirm button to trigger confirm dialog at (709, 546) on xpath=//input[@id='confirmbtn']
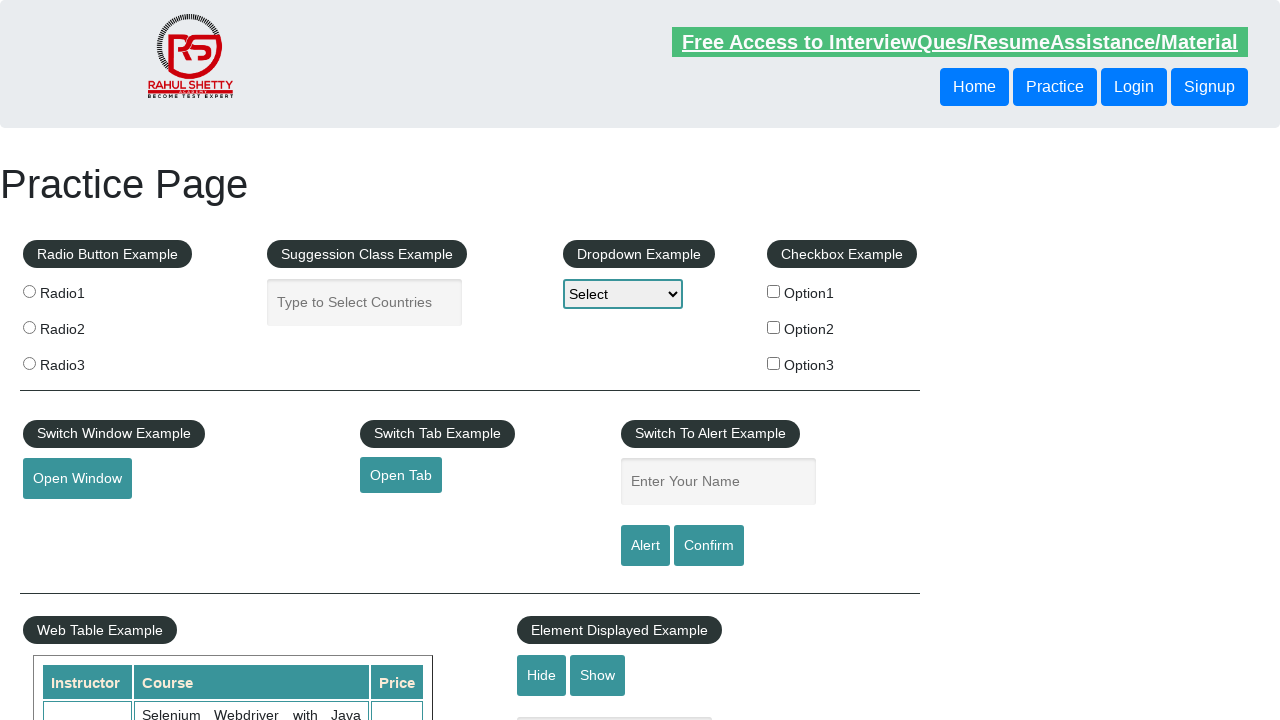

Dismissed the confirm dialog
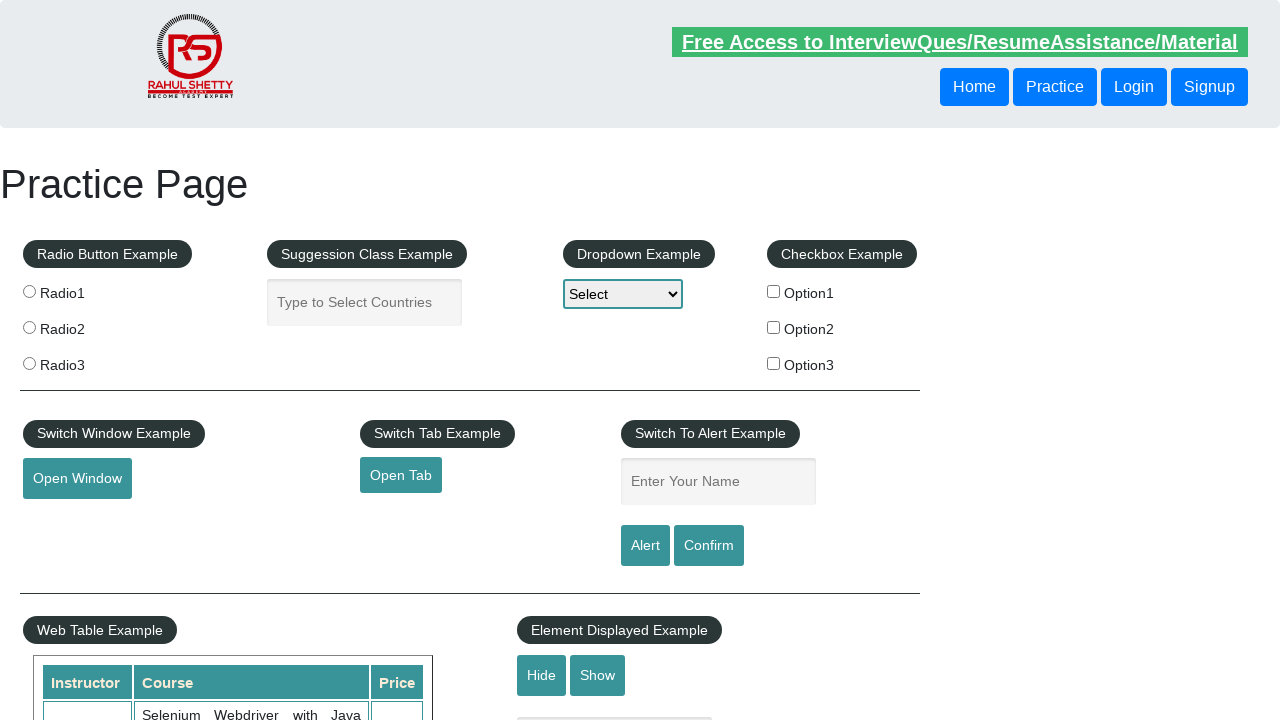

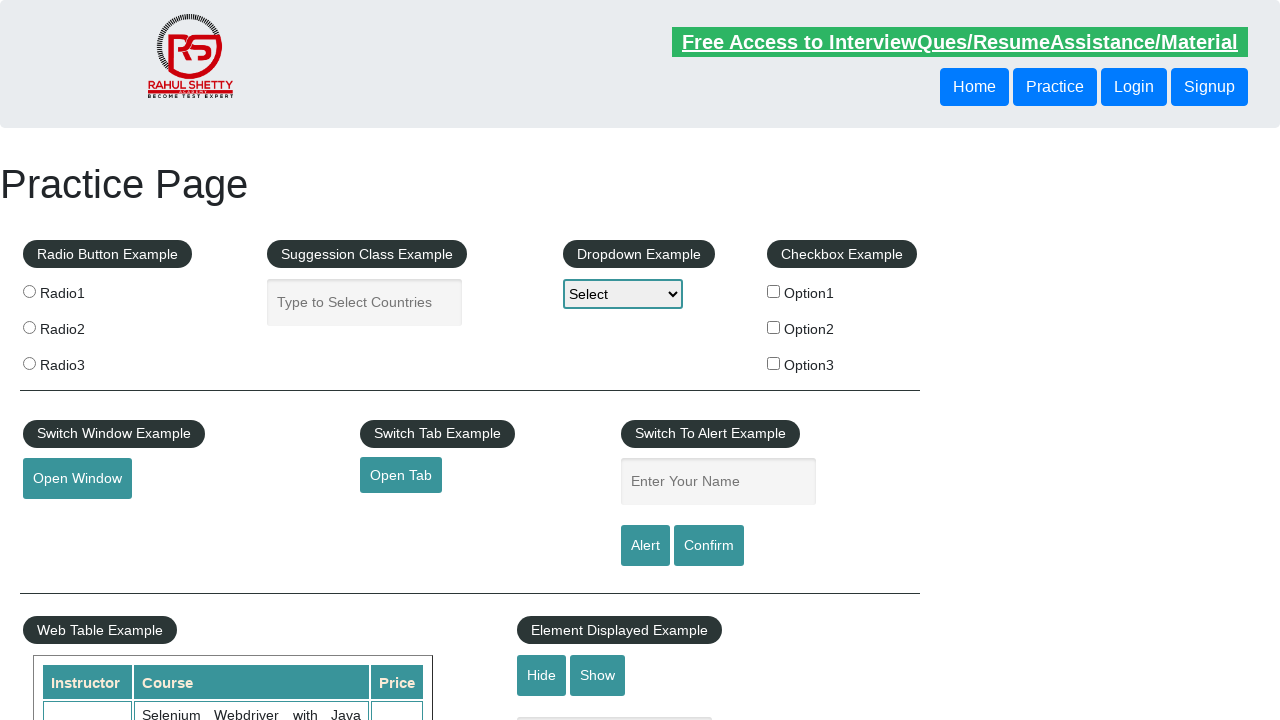